Tests drag and drop functionality on jQuery UI demo page by dragging an element from source to target location

Starting URL: http://jqueryui.com/droppable/

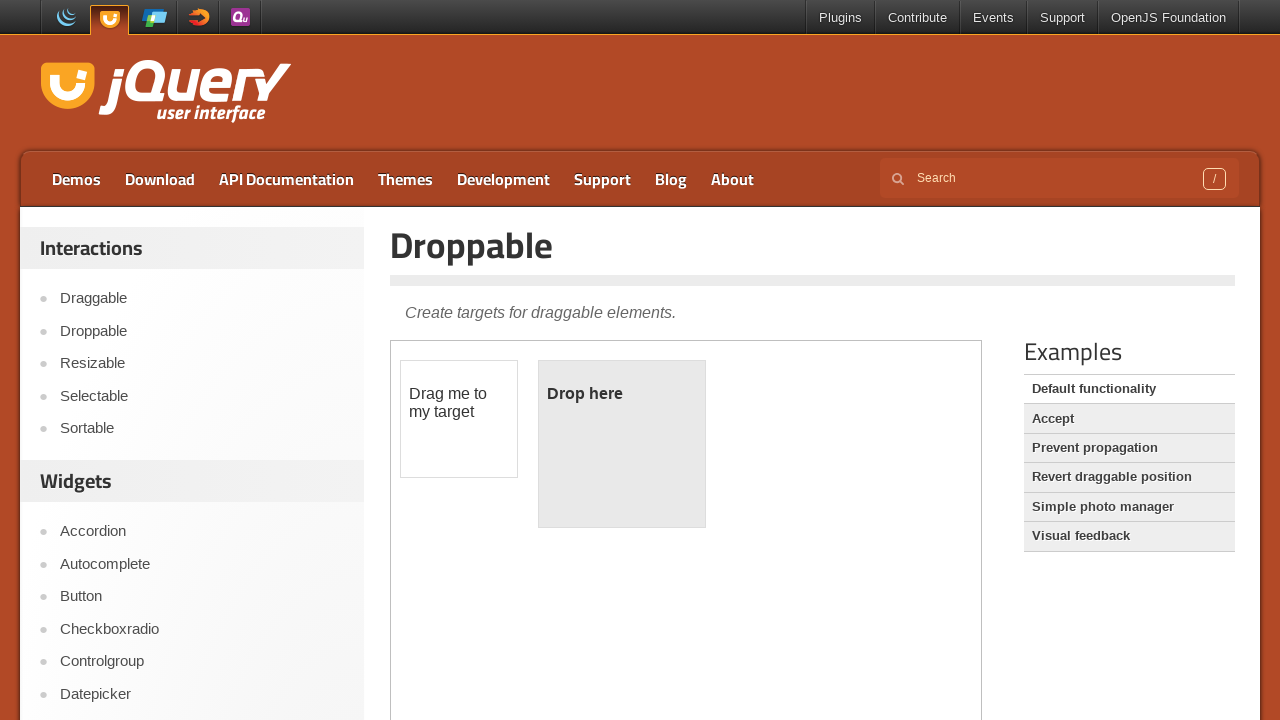

Located the iframe containing the drag and drop demo
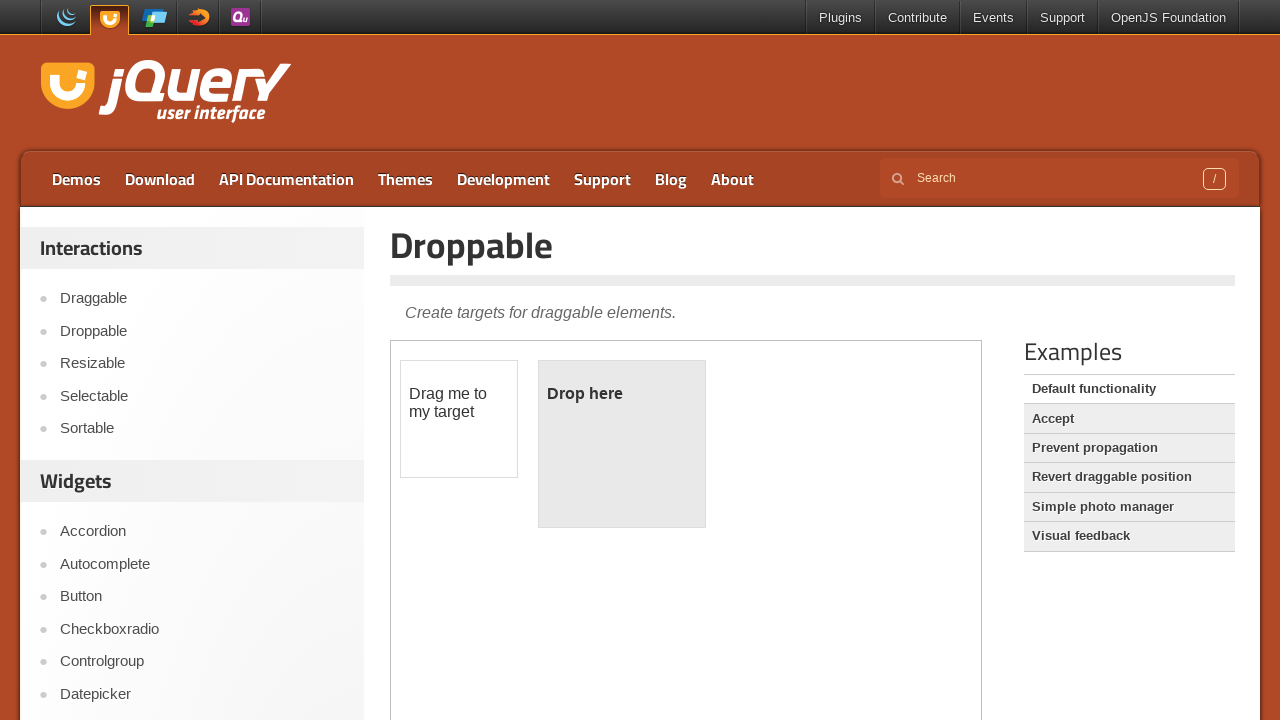

Located the draggable element
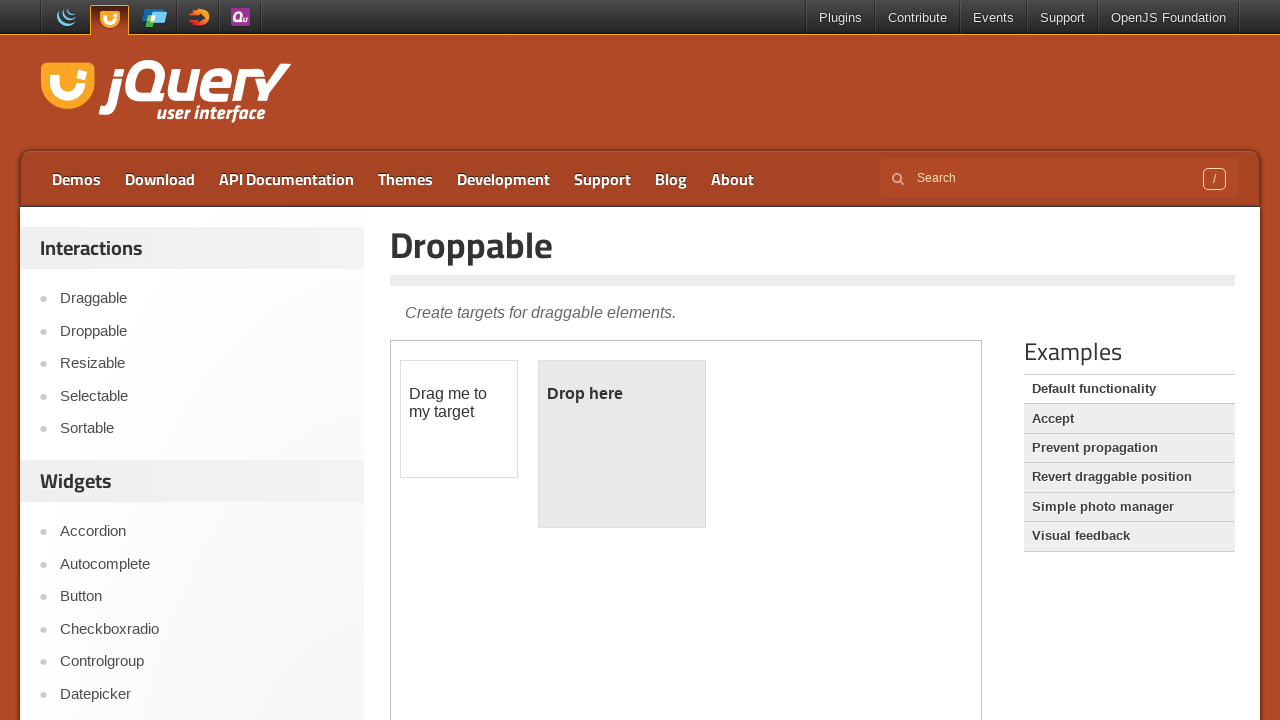

Located the droppable target element
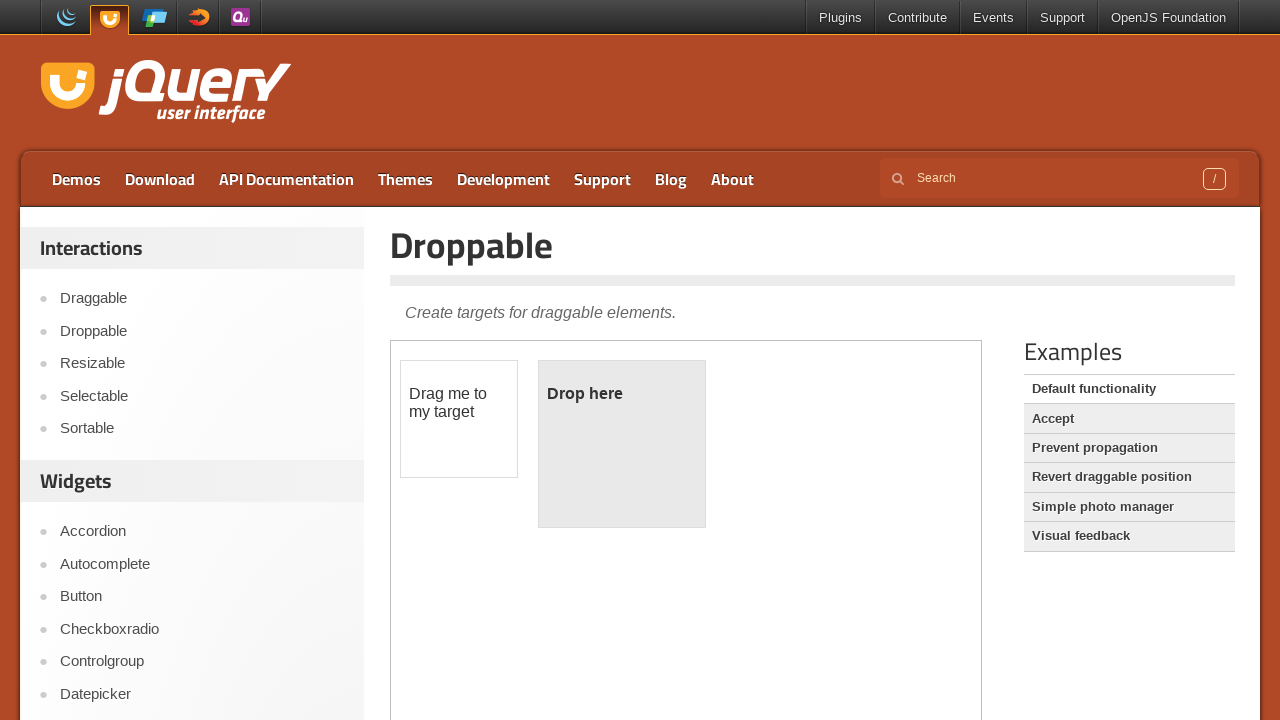

Dragged element from source to target location successfully at (622, 444)
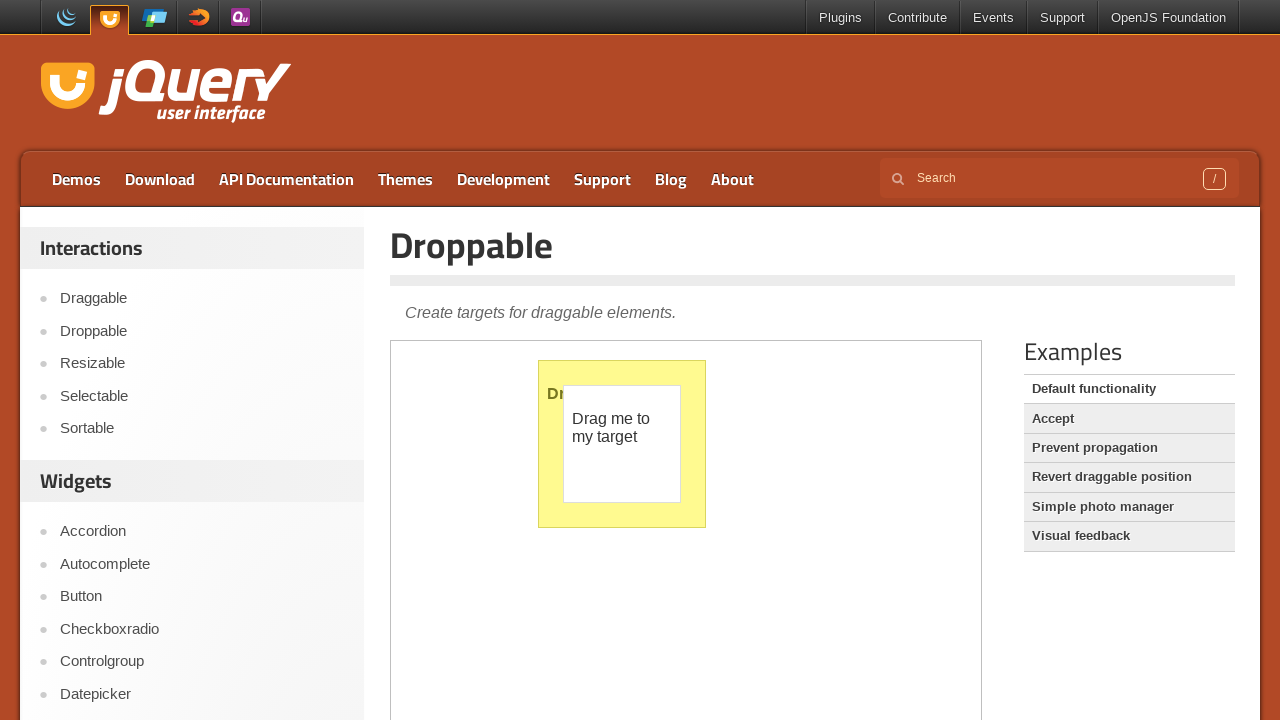

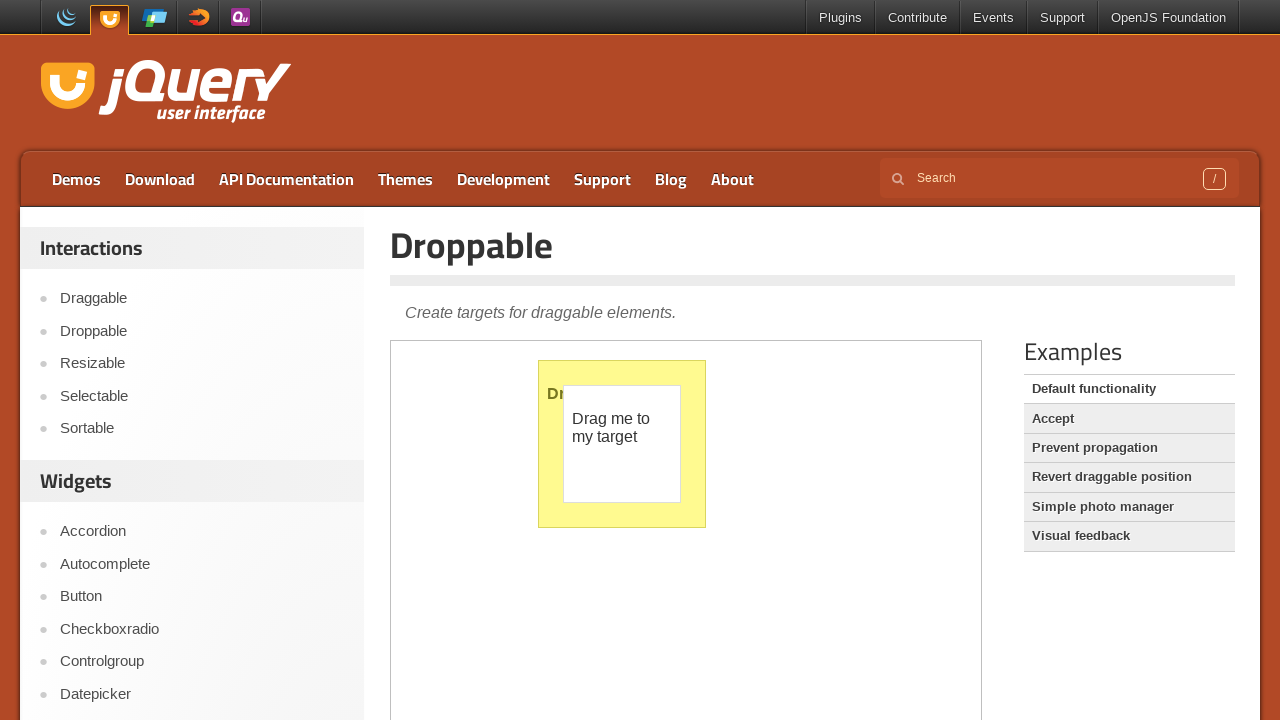